Tests enabling a disabled text box by clicking the Enable button, waiting for loading to complete, and then typing into the text field

Starting URL: https://practice.cydeo.com/

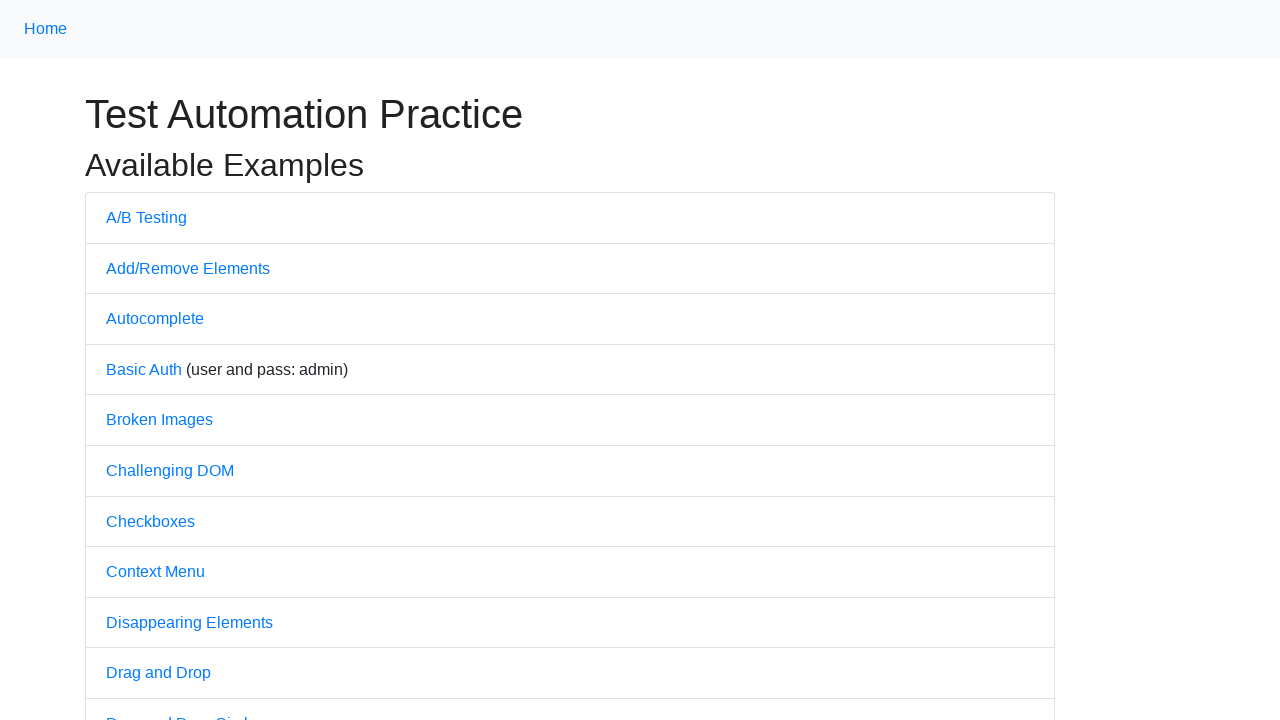

Clicked on Dynamic Controls link at (170, 360) on text=Dynamic Controls
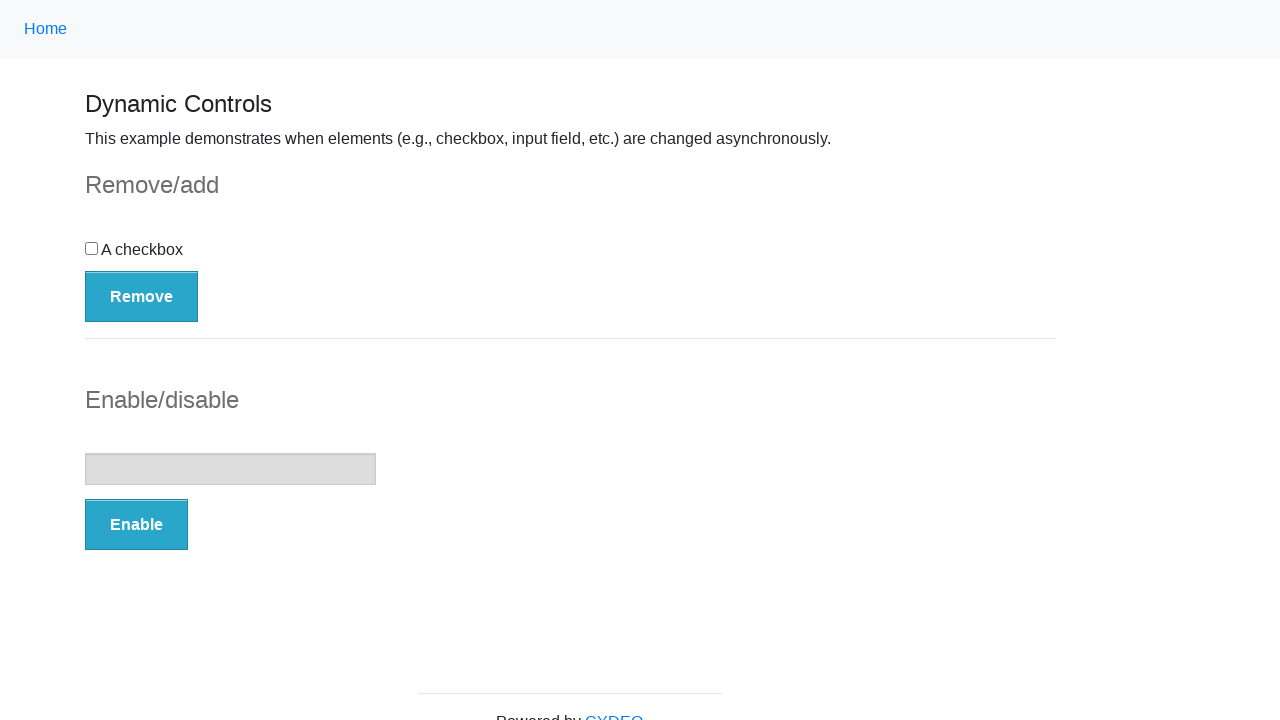

Clicked the Enable button to enable the text box at (136, 525) on xpath=//button[.='Enable']
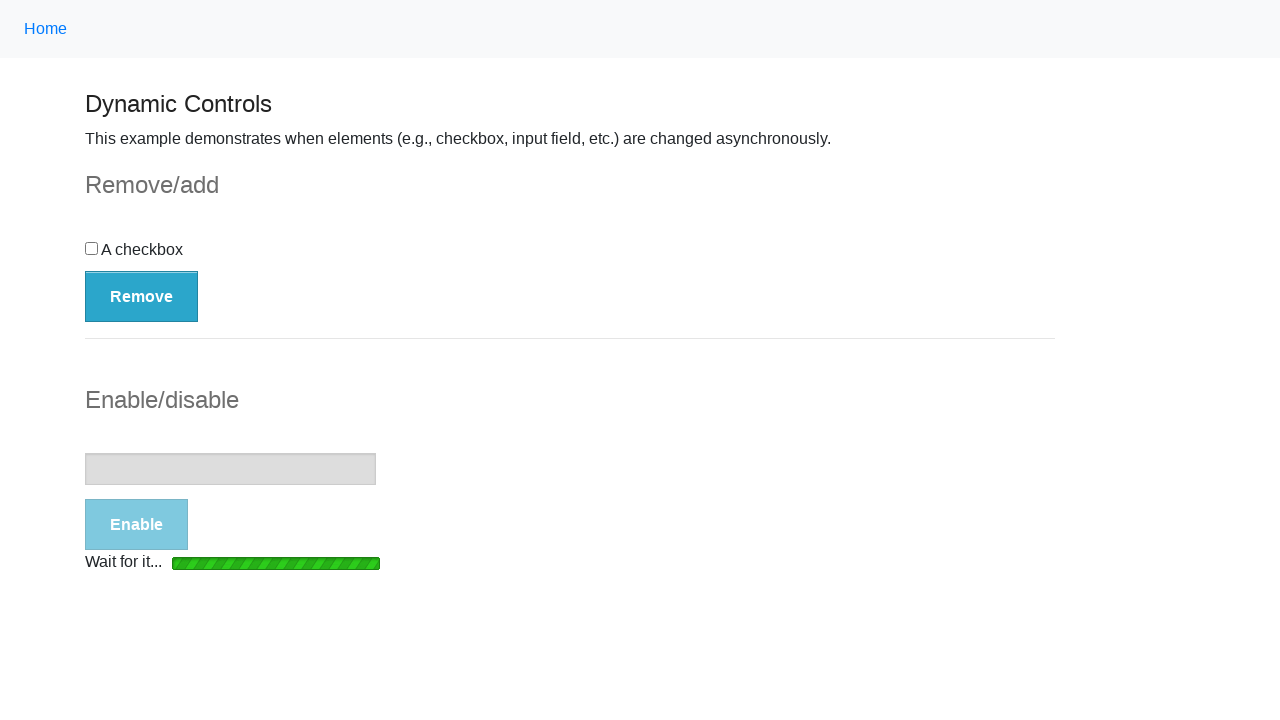

Loading bar disappeared, text box is now enabled
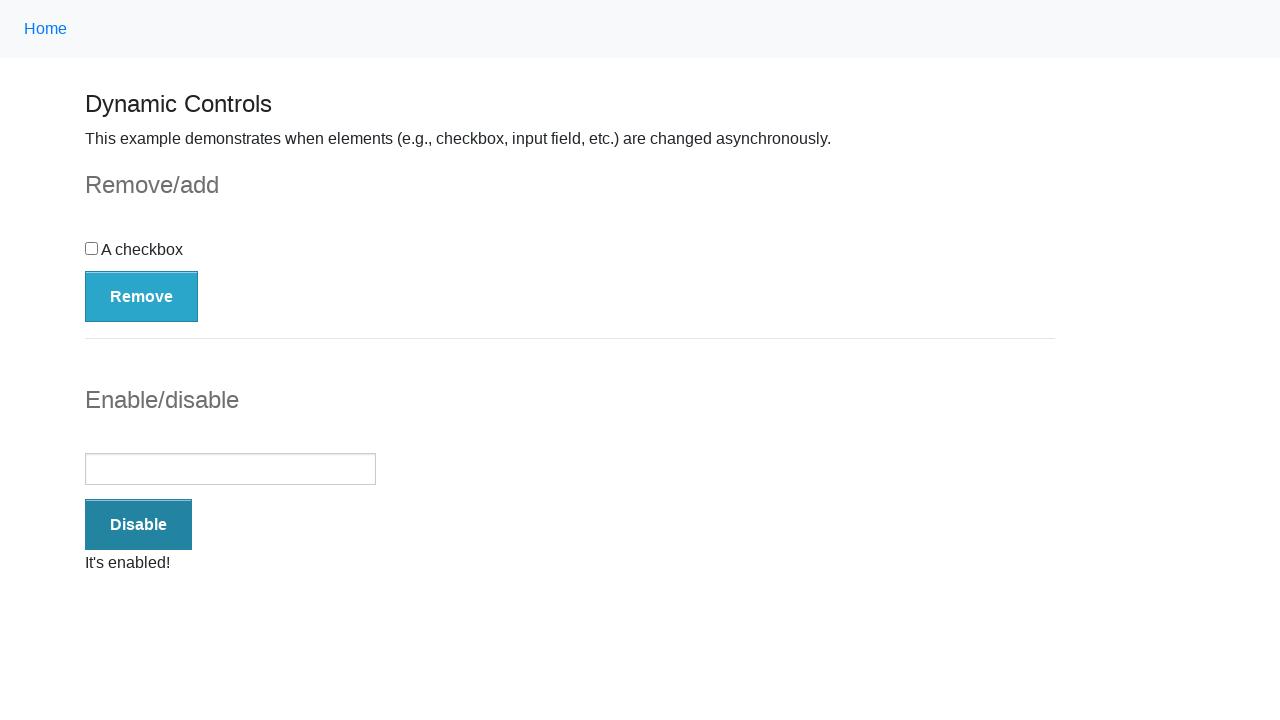

Typed 'deniz askk' into the enabled text field on input[type='text']
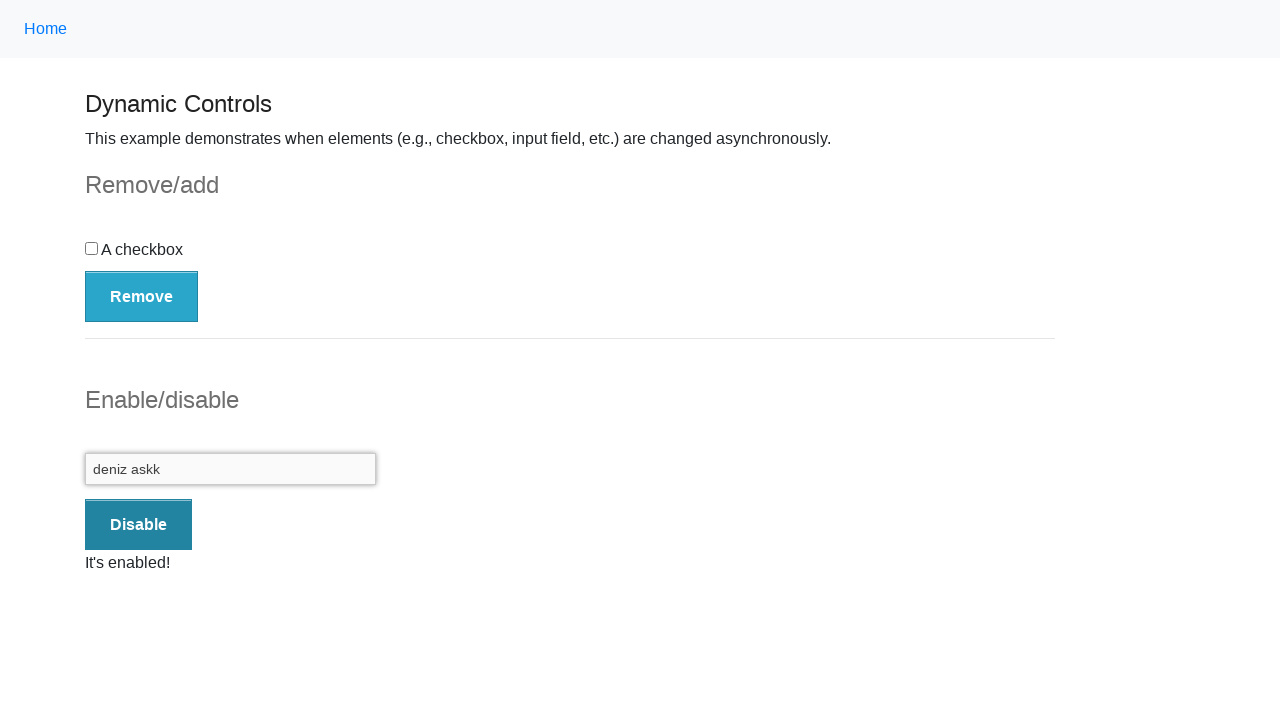

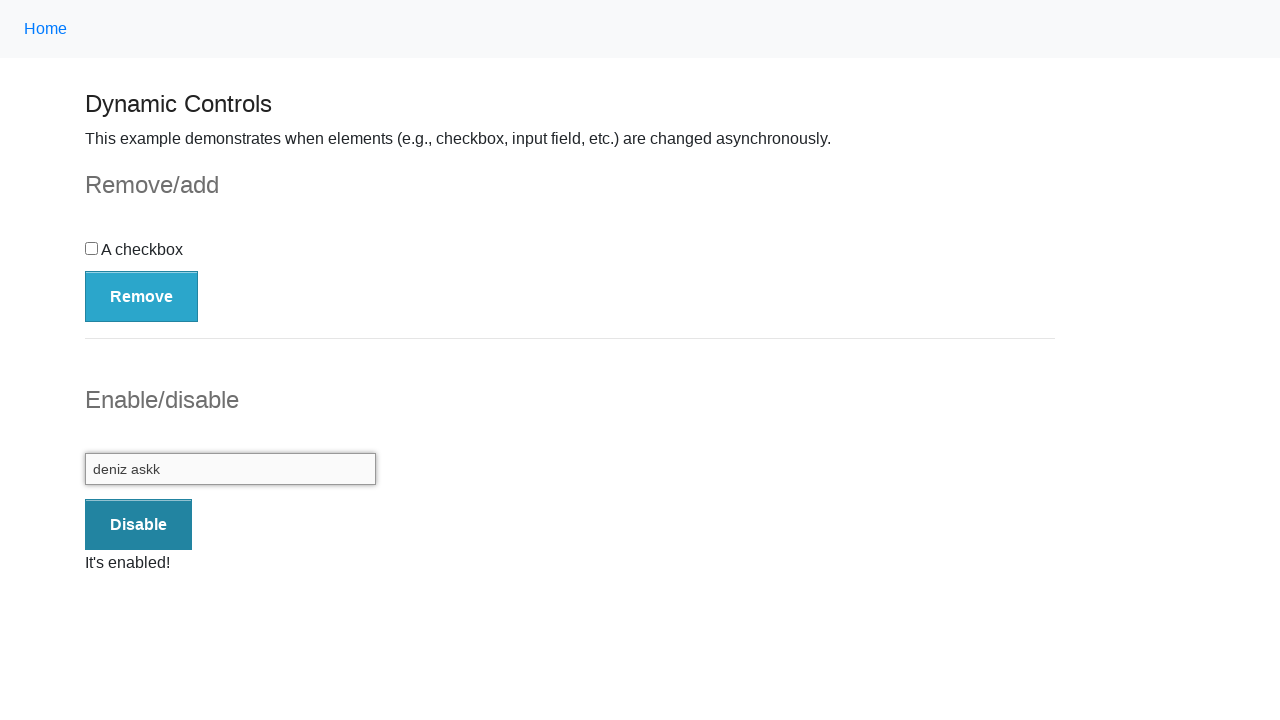